Tests removing a task from the todo list and verifies it no longer exists

Starting URL: https://klaudiakprojects.github.io/todoapp/

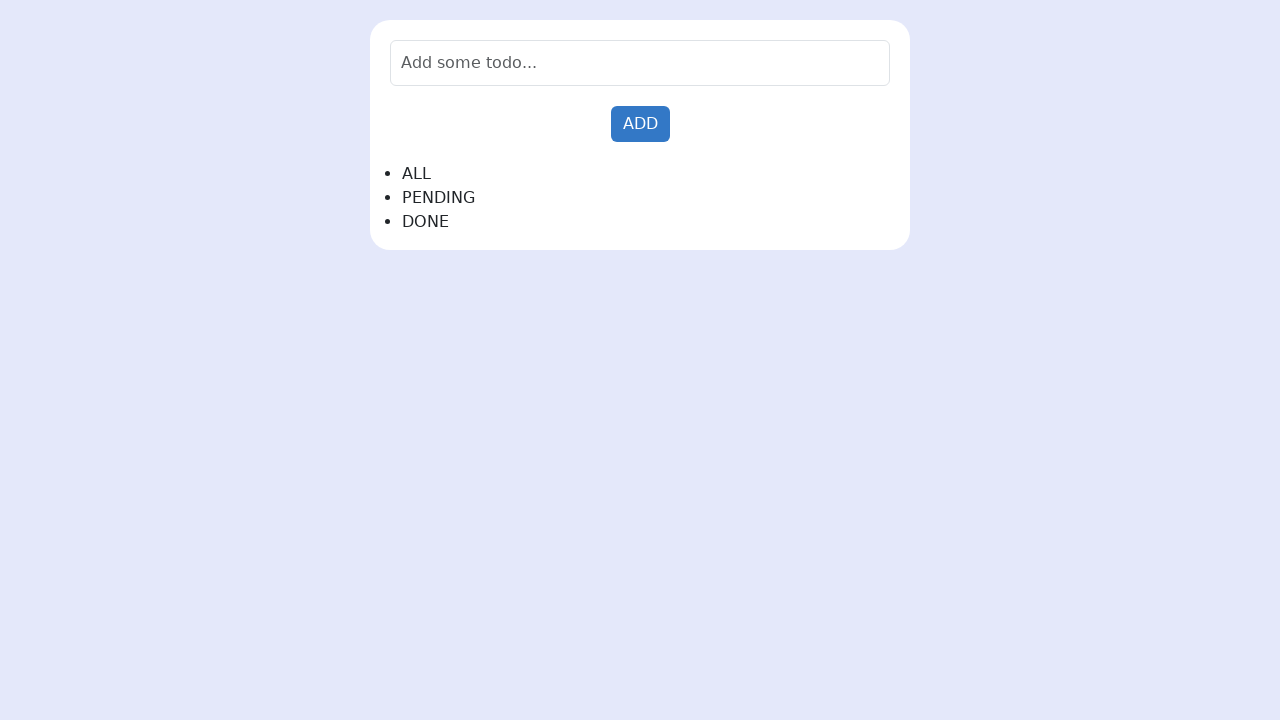

Filled input field with 'Learn JavaScript' on input
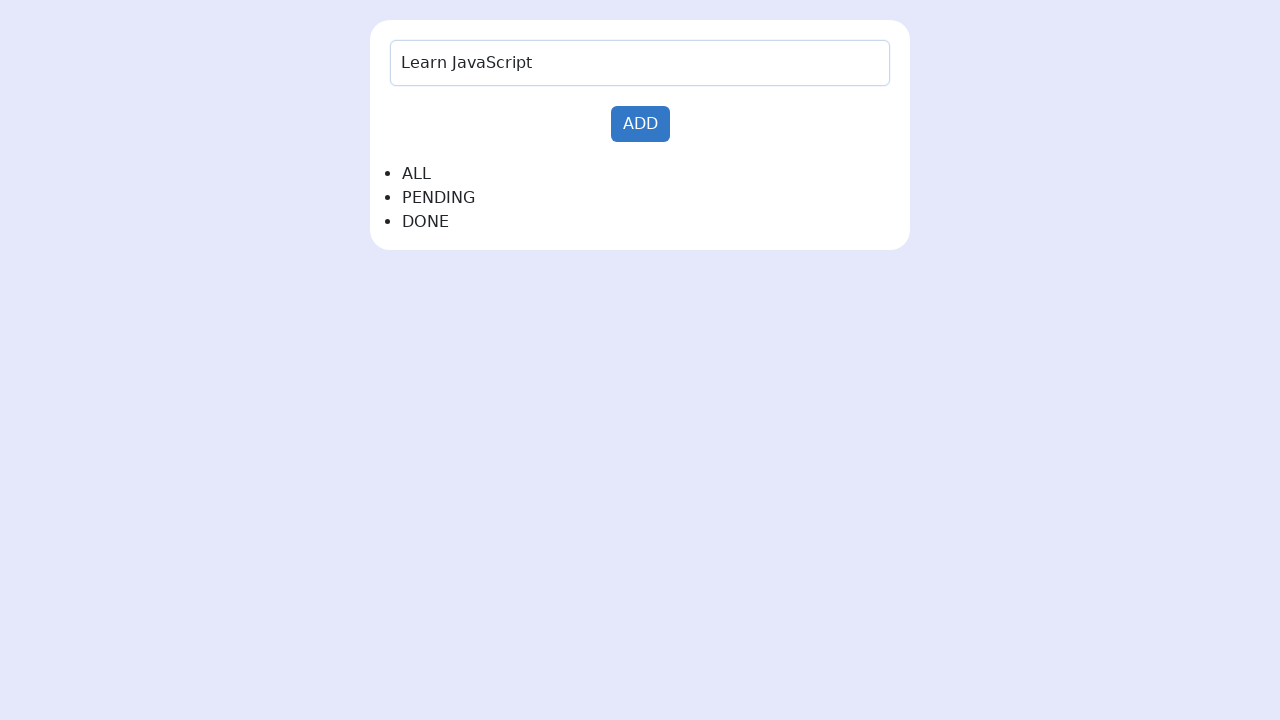

Pressed Enter to add first task on input
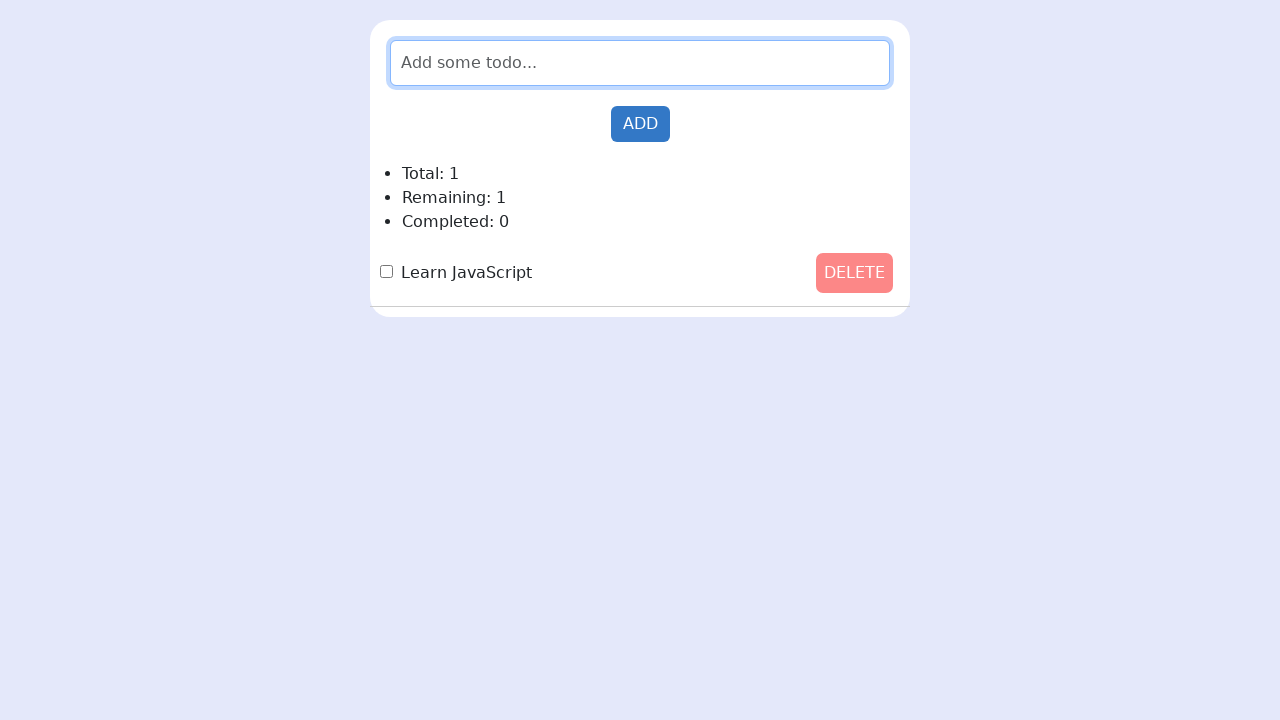

Filled input field with 'Learn Python' on input
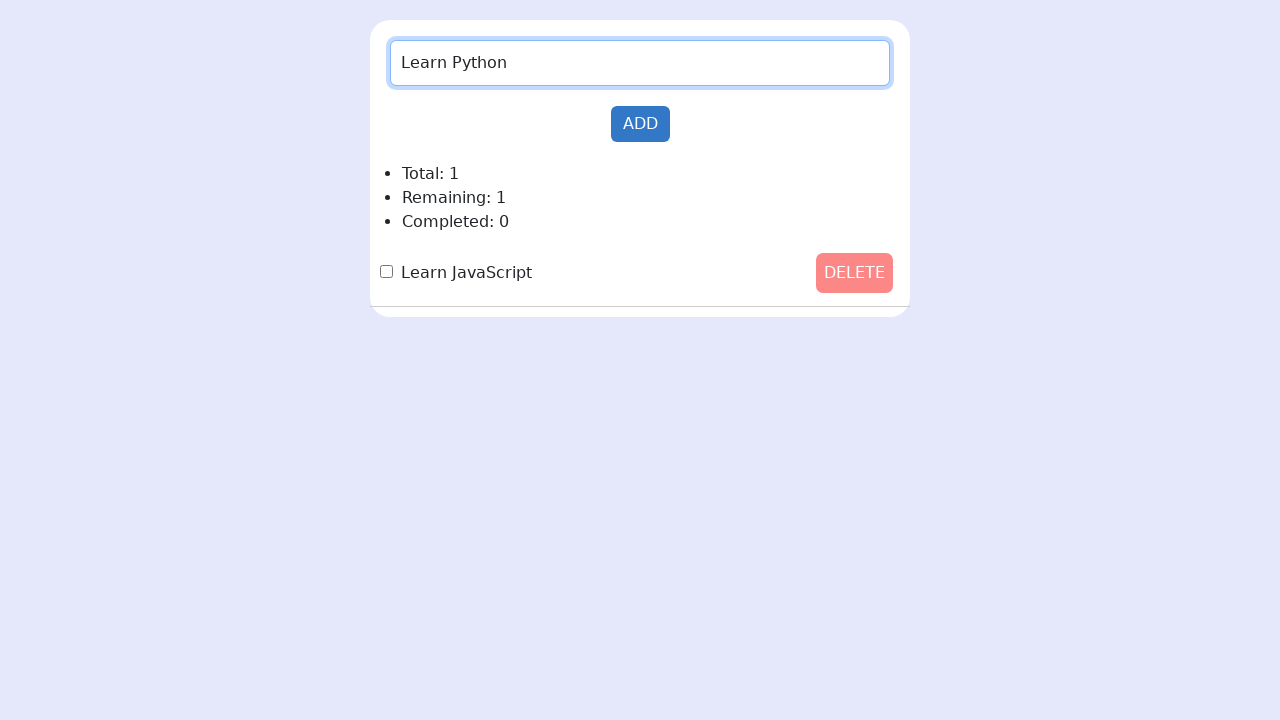

Pressed Enter to add second task on input
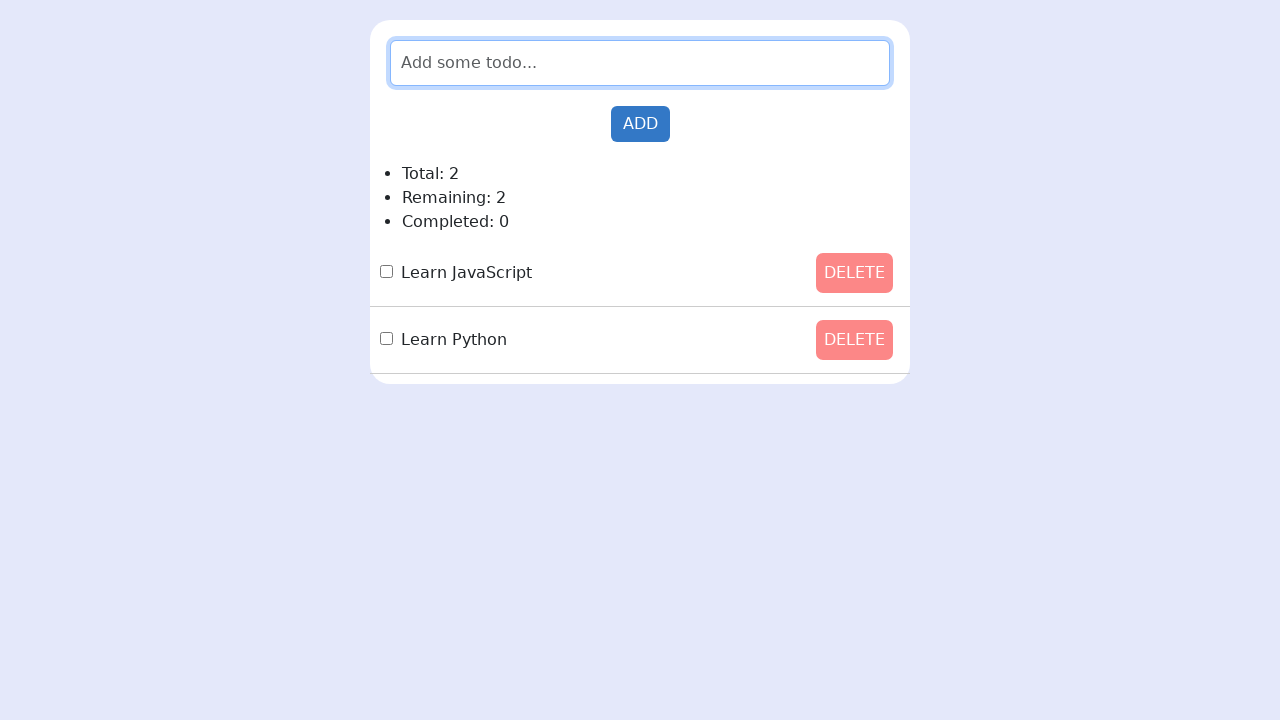

Clicked delete button for first task at (854, 273) on .delete-button >> nth=0
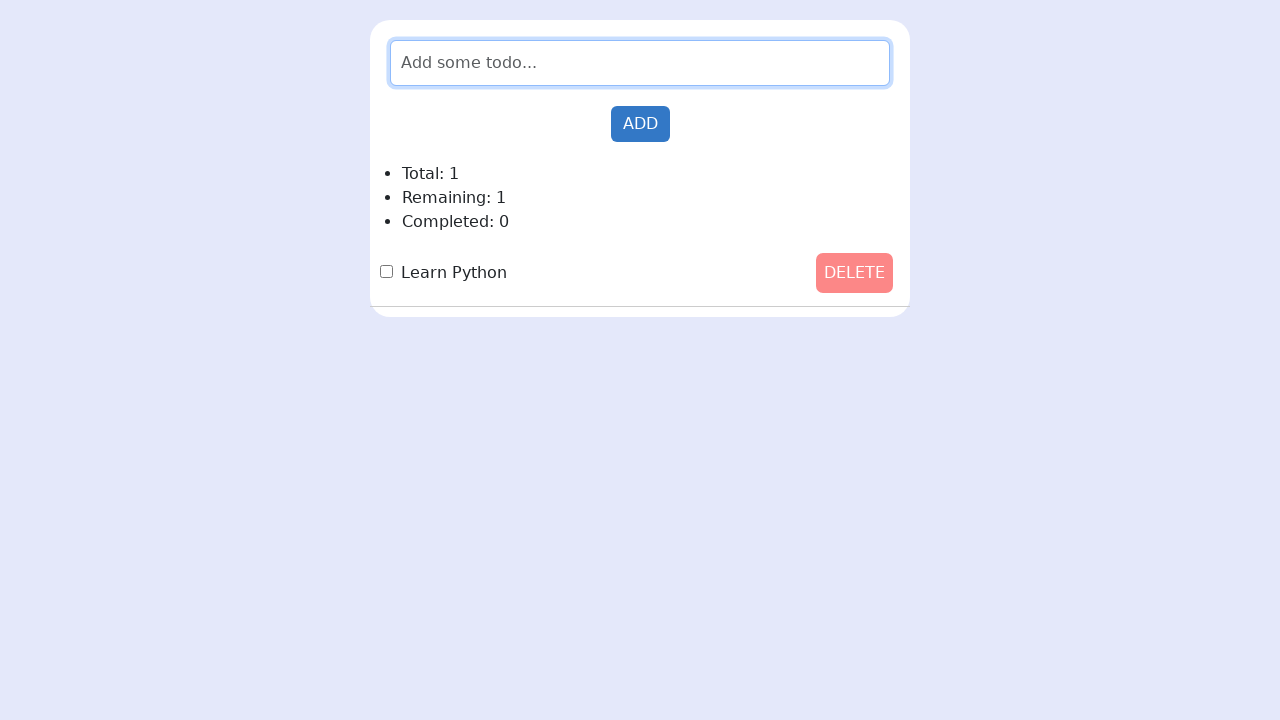

Verified that 'Learn JavaScript' task no longer exists
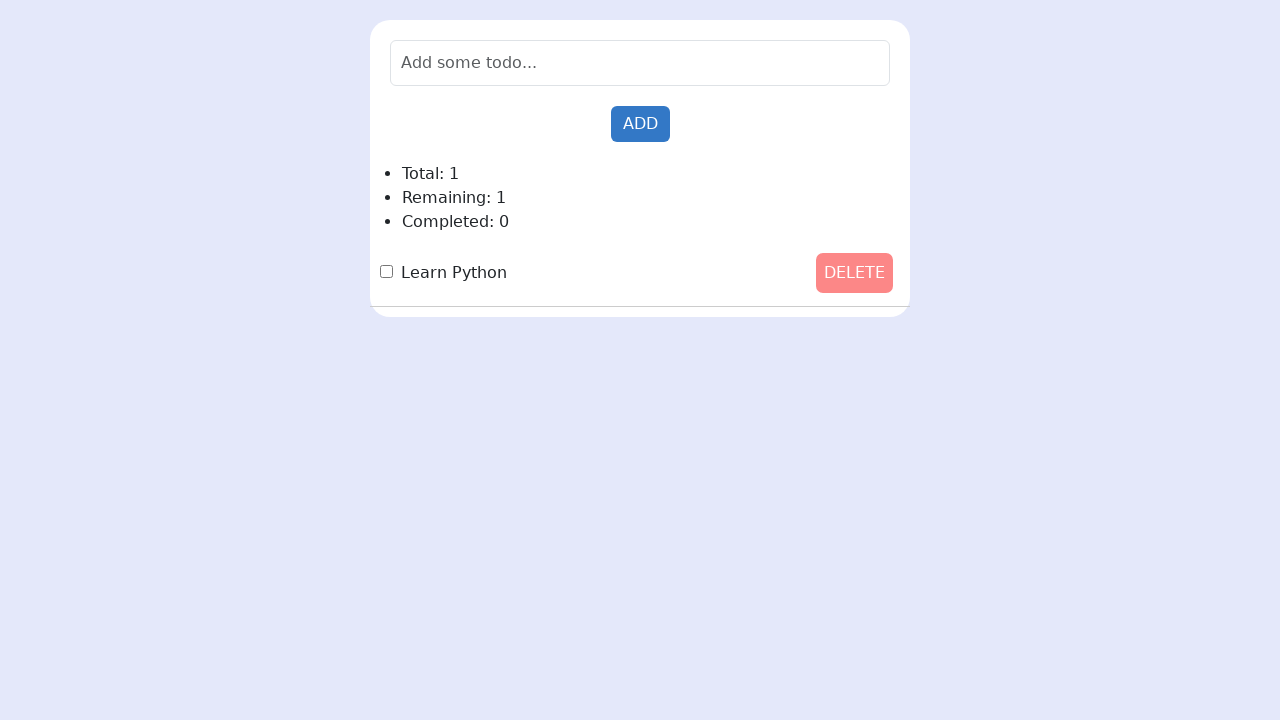

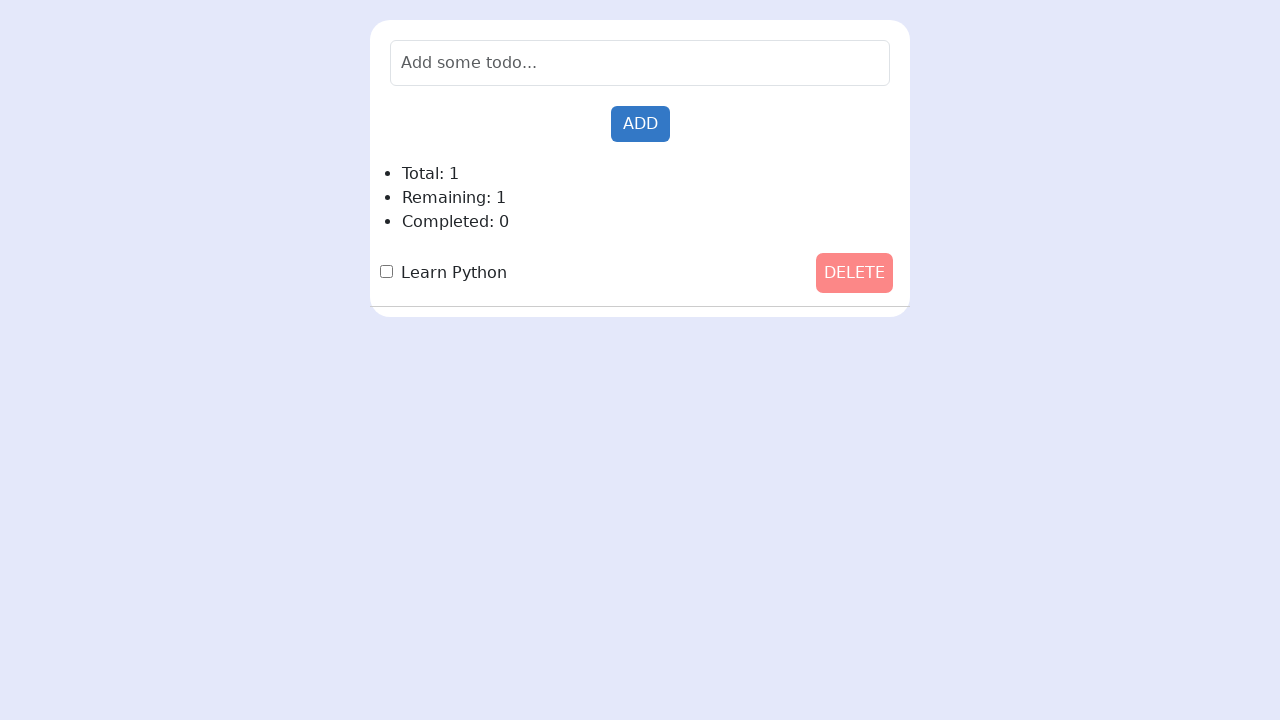